Tests search functionality on ivi.ru by clicking search, entering a query, and verifying results

Starting URL: https://www.ivi.ru/

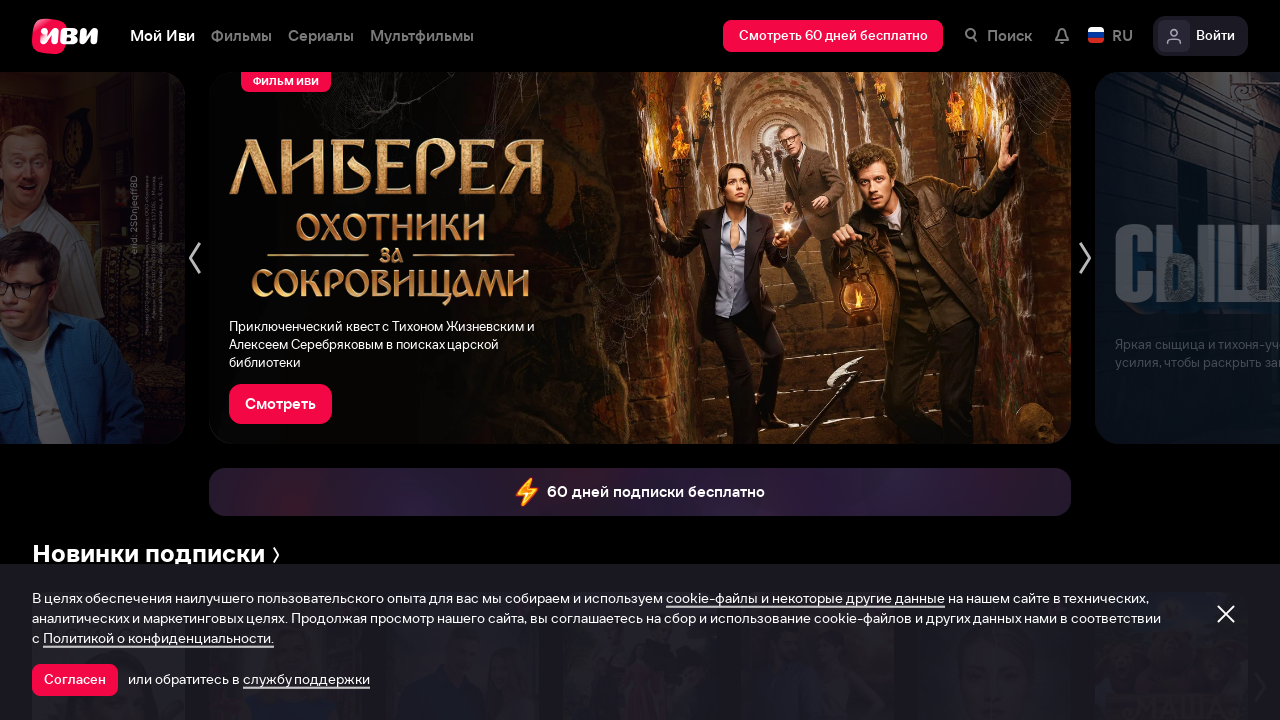

Clicked on search button in header at (998, 36) on .headerTop__headerSearch
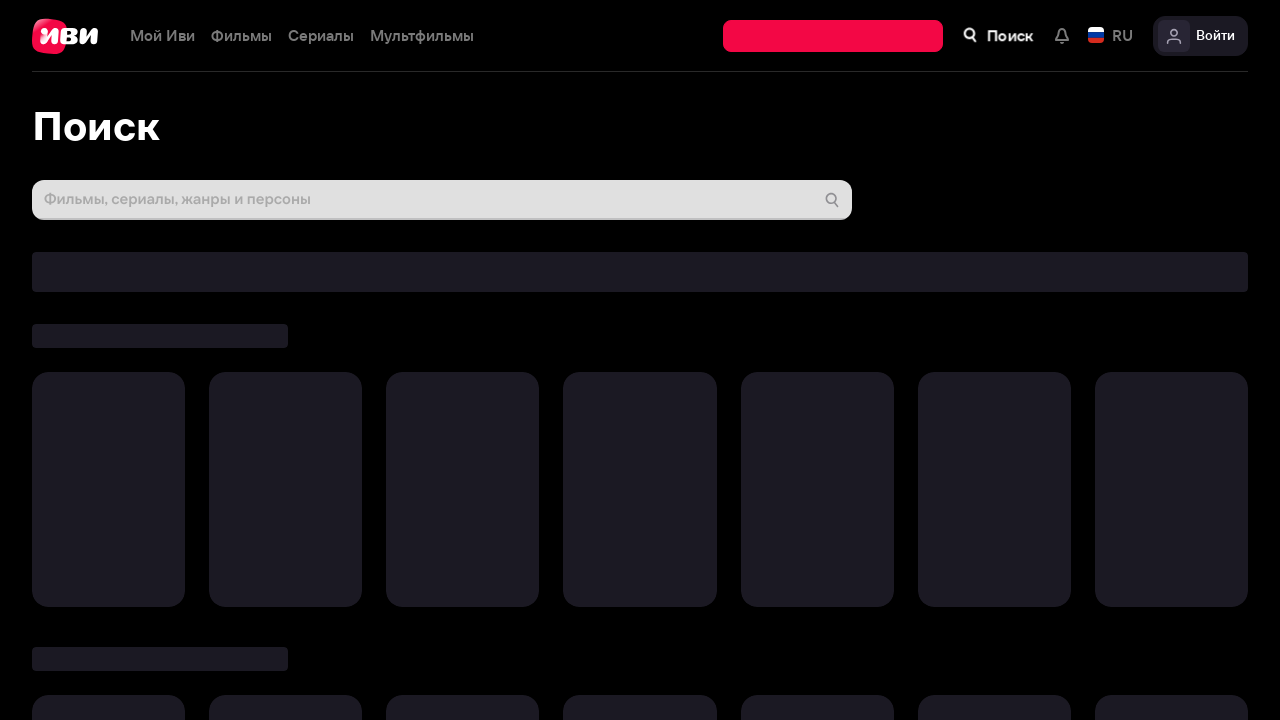

Filled search field with query 'платье' on .nbl-input__editbox
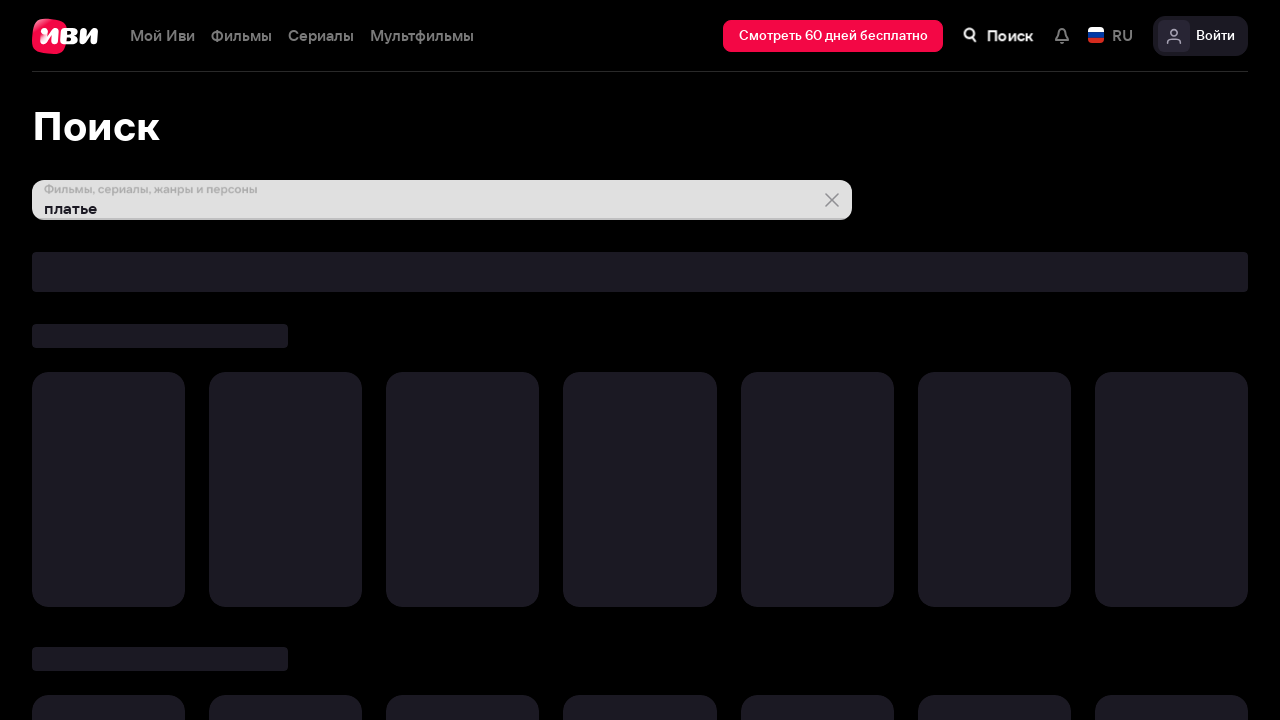

Pressed Enter to submit search query on .nbl-input__editbox
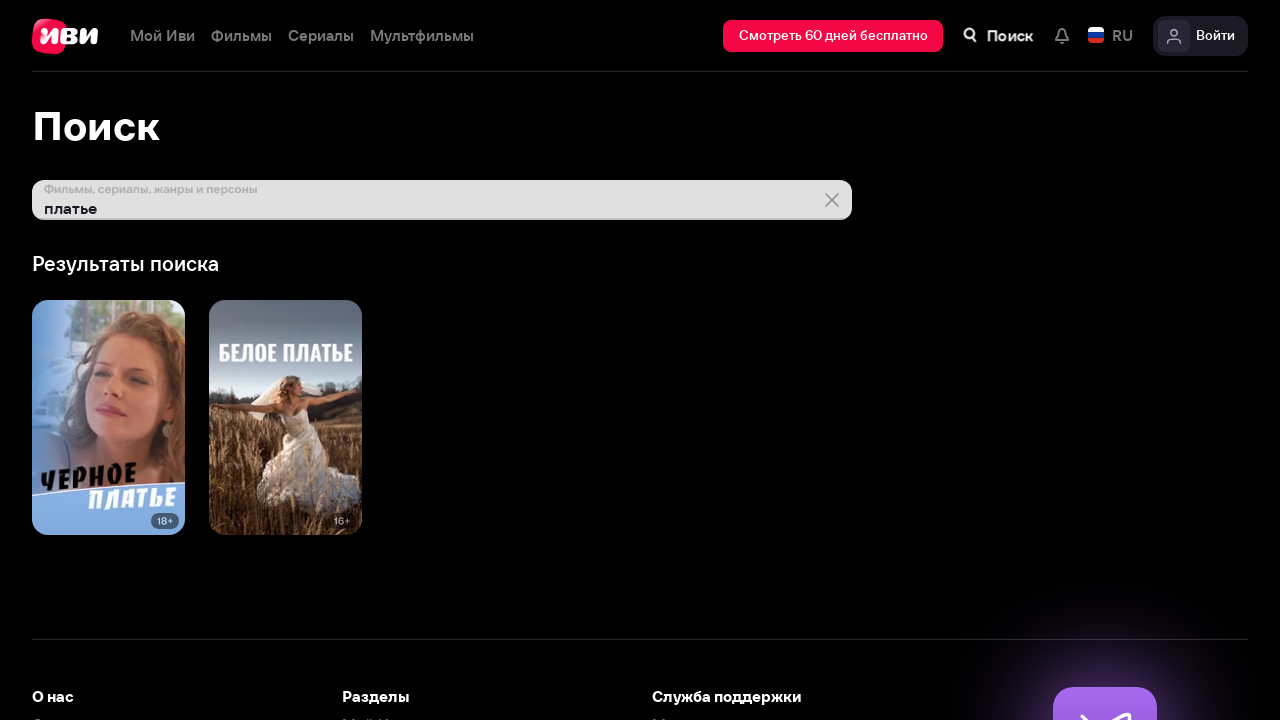

Search results loaded and displayed
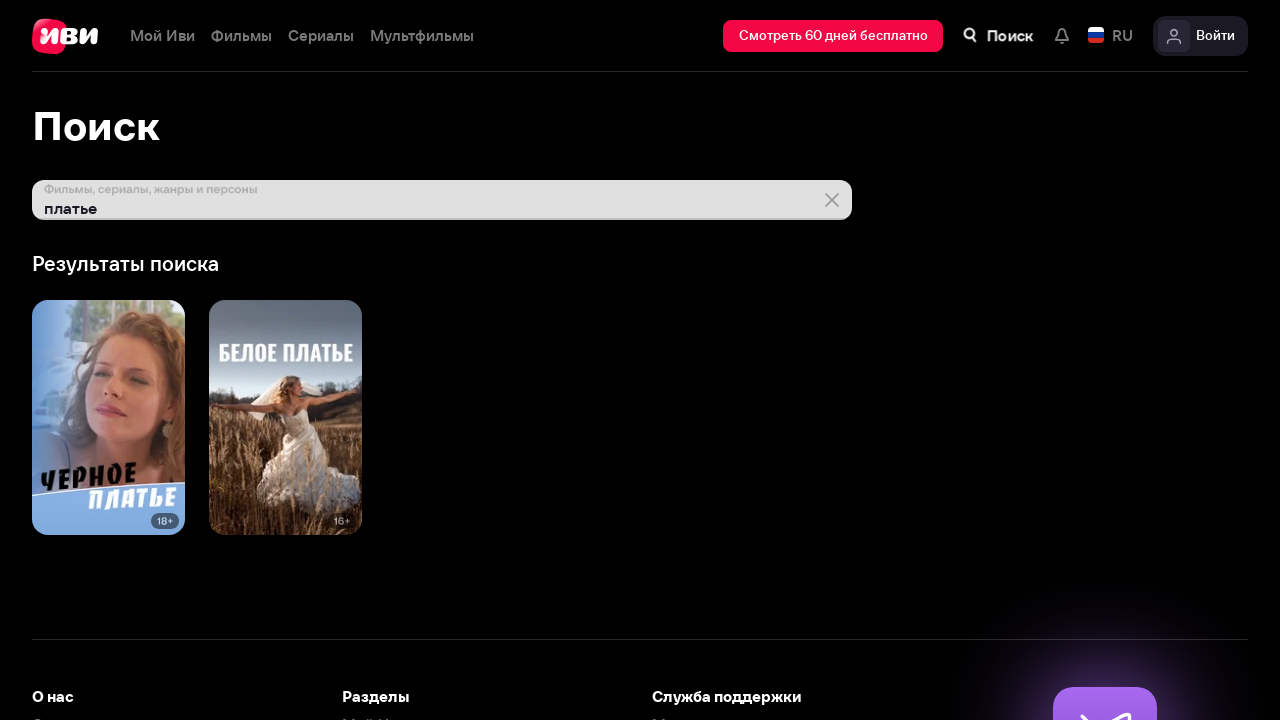

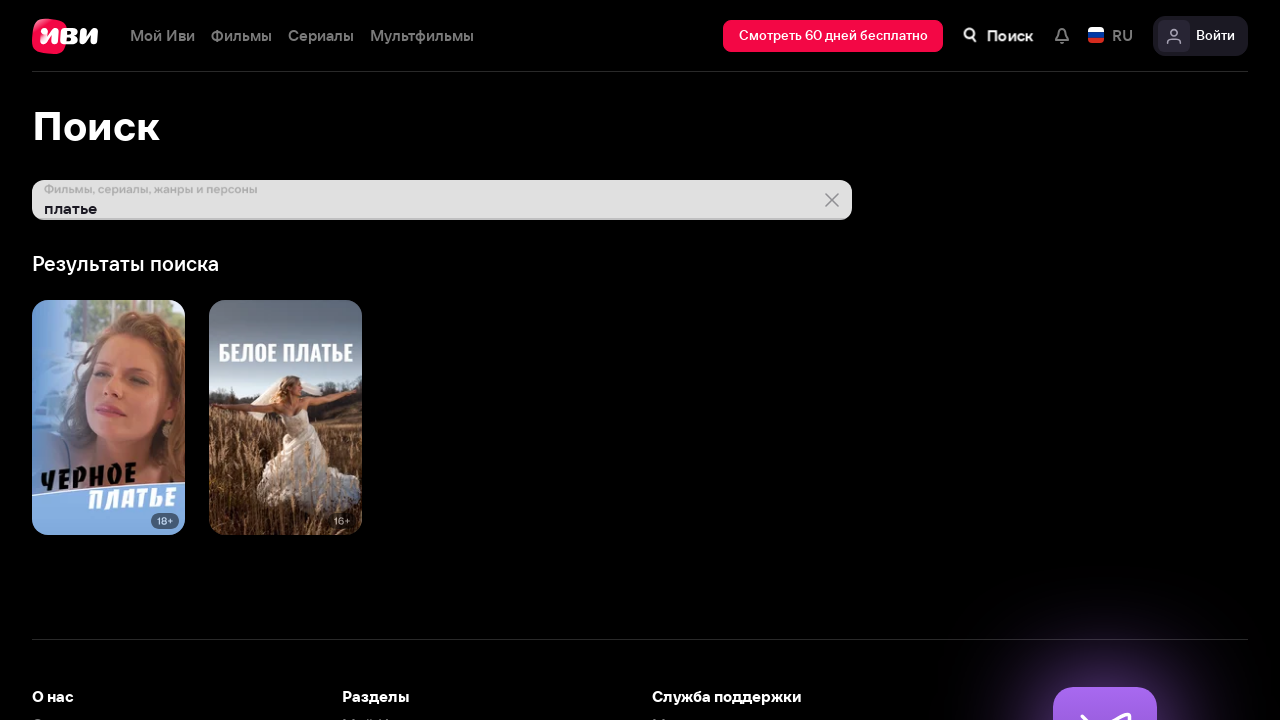